Tests dynamic controls by checking/unchecking checkbox, clicking remove button and waiting for elements to appear/disappear

Starting URL: https://the-internet.herokuapp.com/dynamic_controls

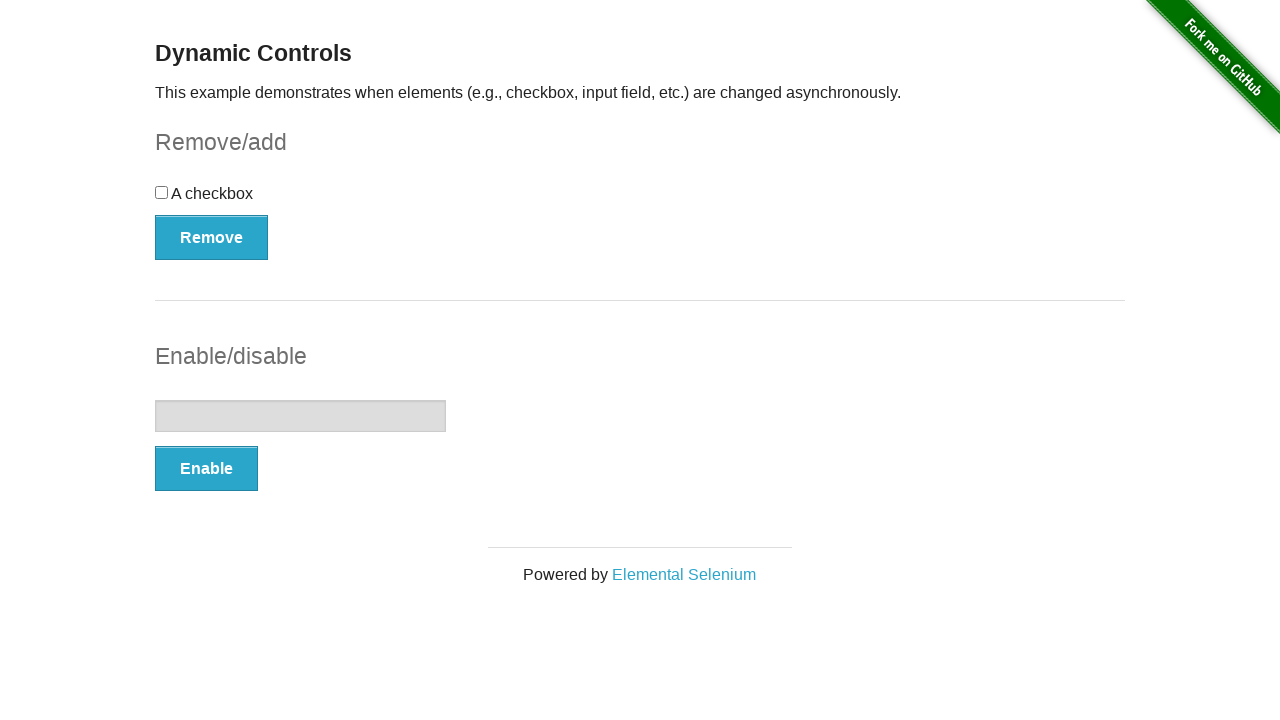

Checked the checkbox in dynamic controls at (162, 192) on #checkbox-example input
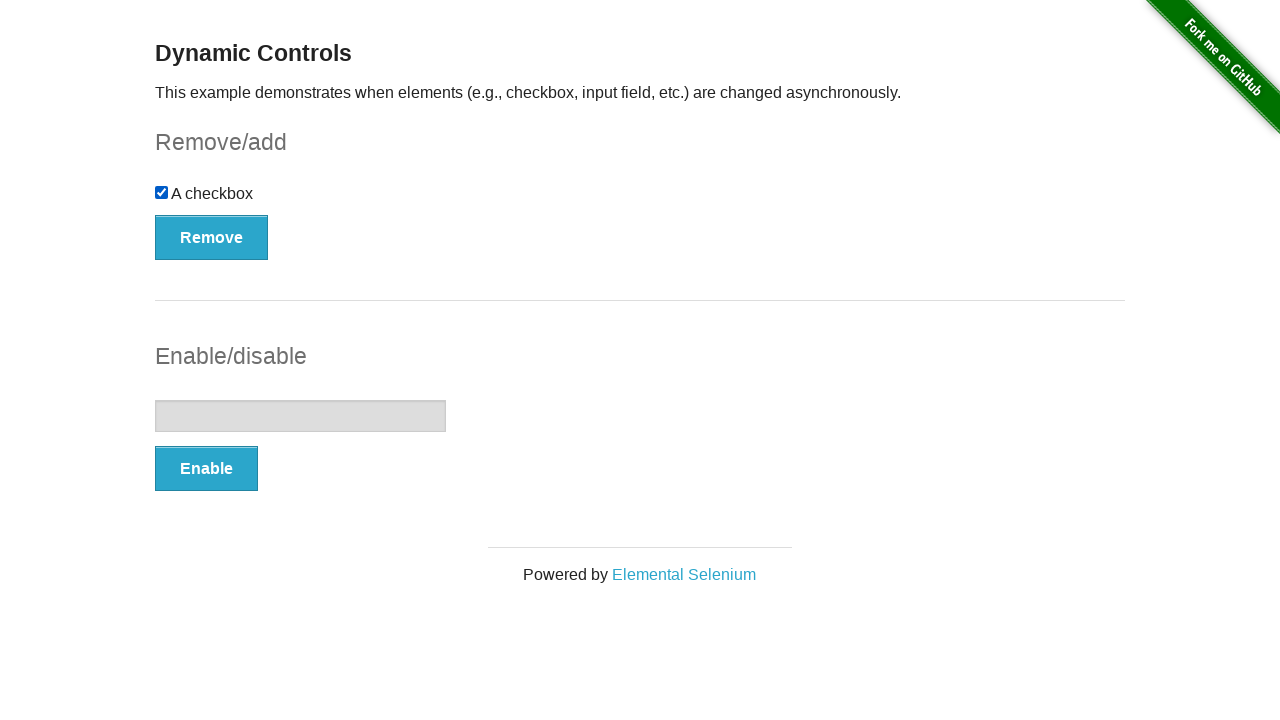

Clicked remove button to remove the checkbox at (212, 237) on #checkbox-example button
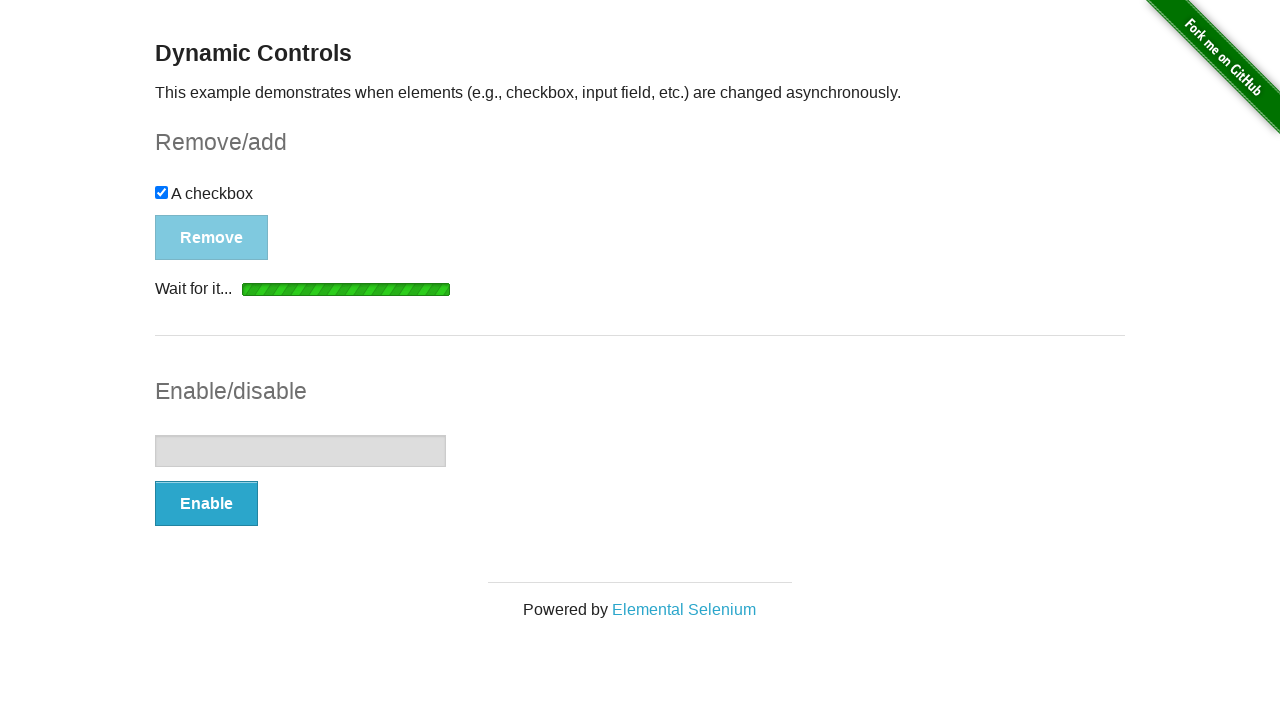

Waited for message element to appear
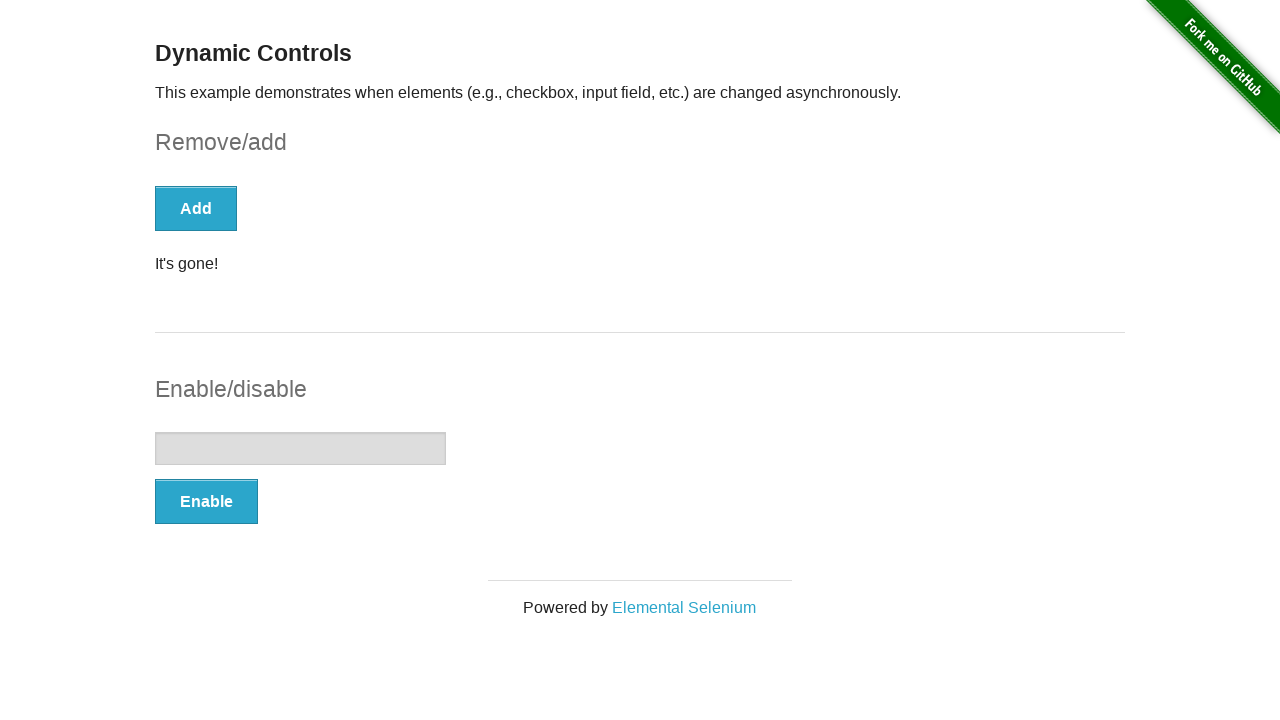

Verified 'It's gone!' message is displayed
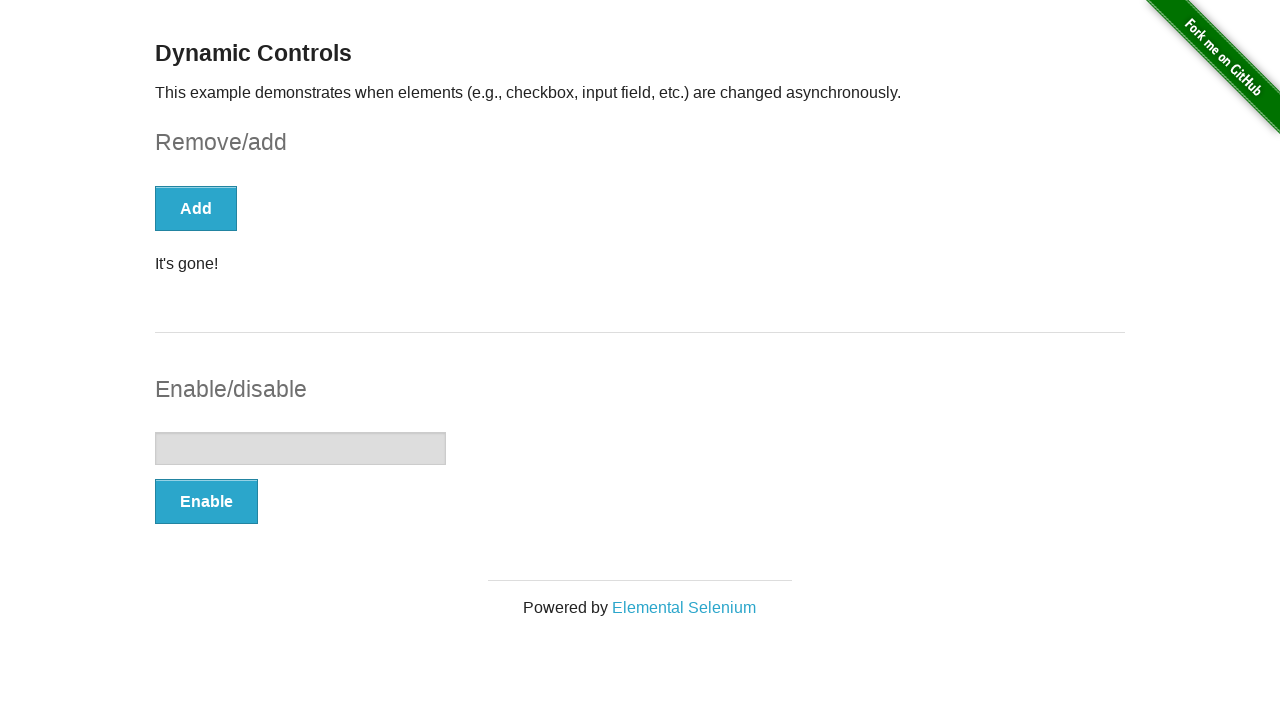

Clicked add button to restore the checkbox at (196, 208) on #checkbox-example button
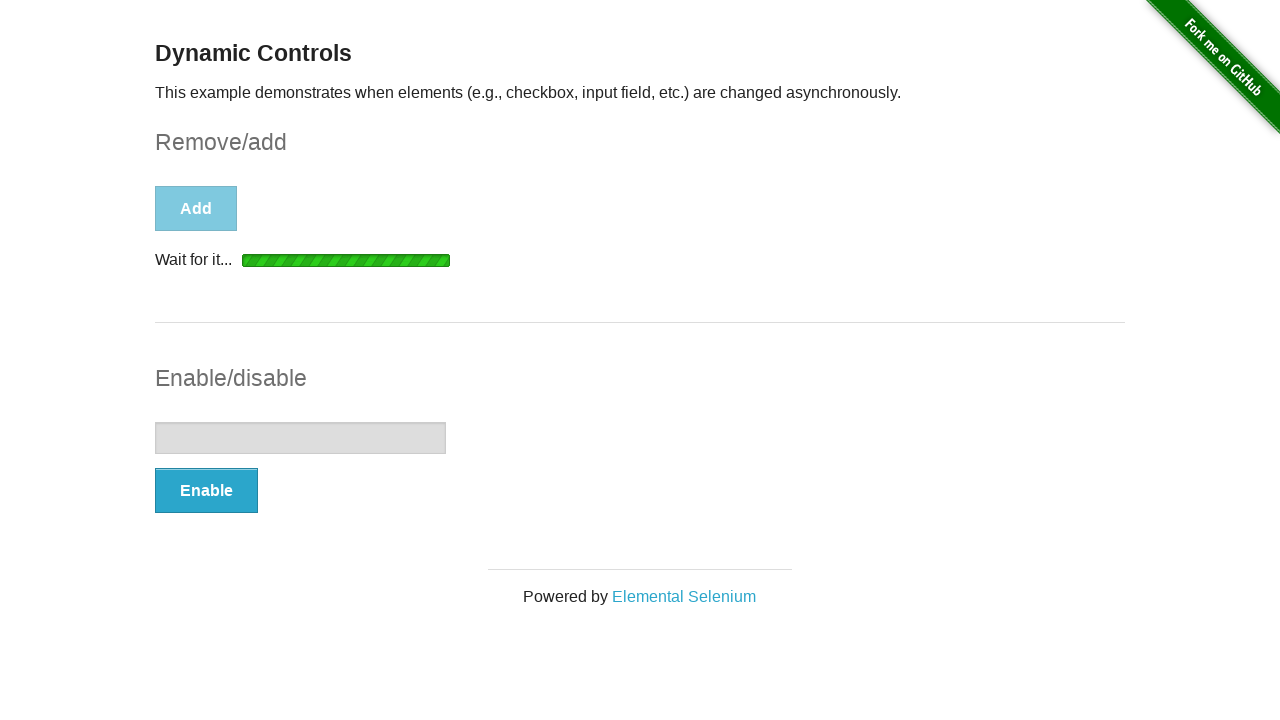

Waited for message element to appear again
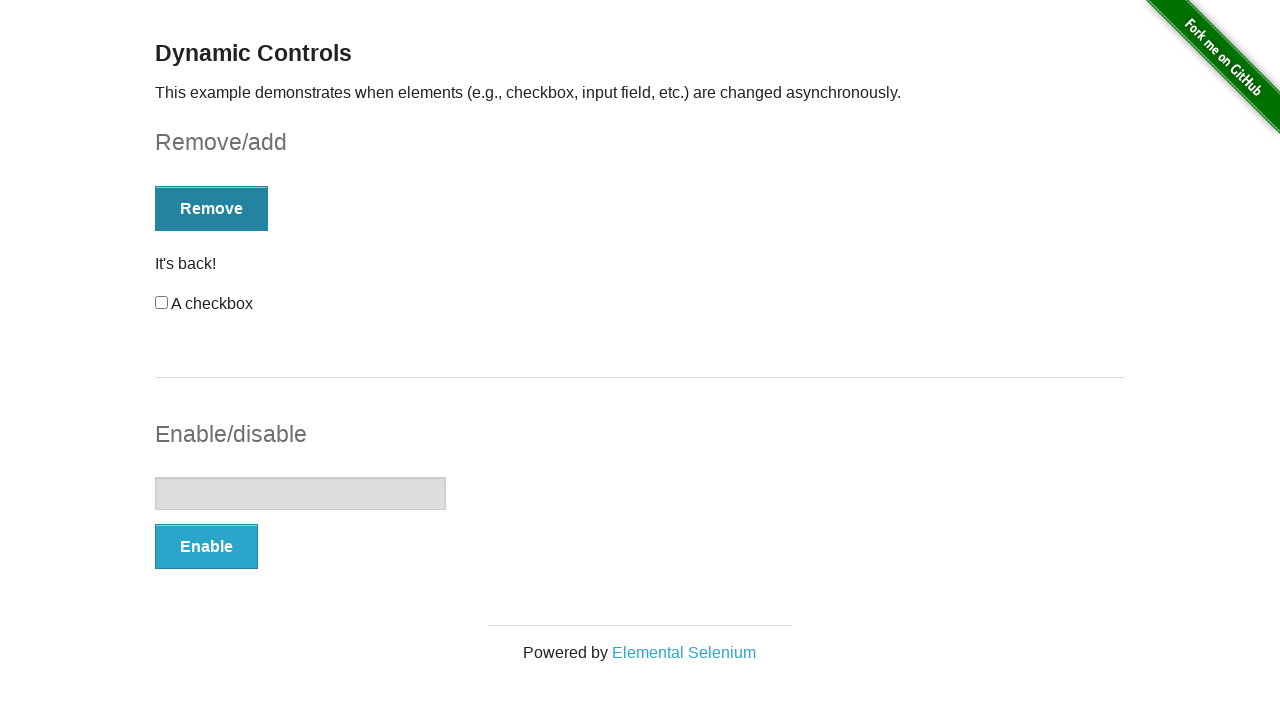

Verified 'It's back!' message is displayed
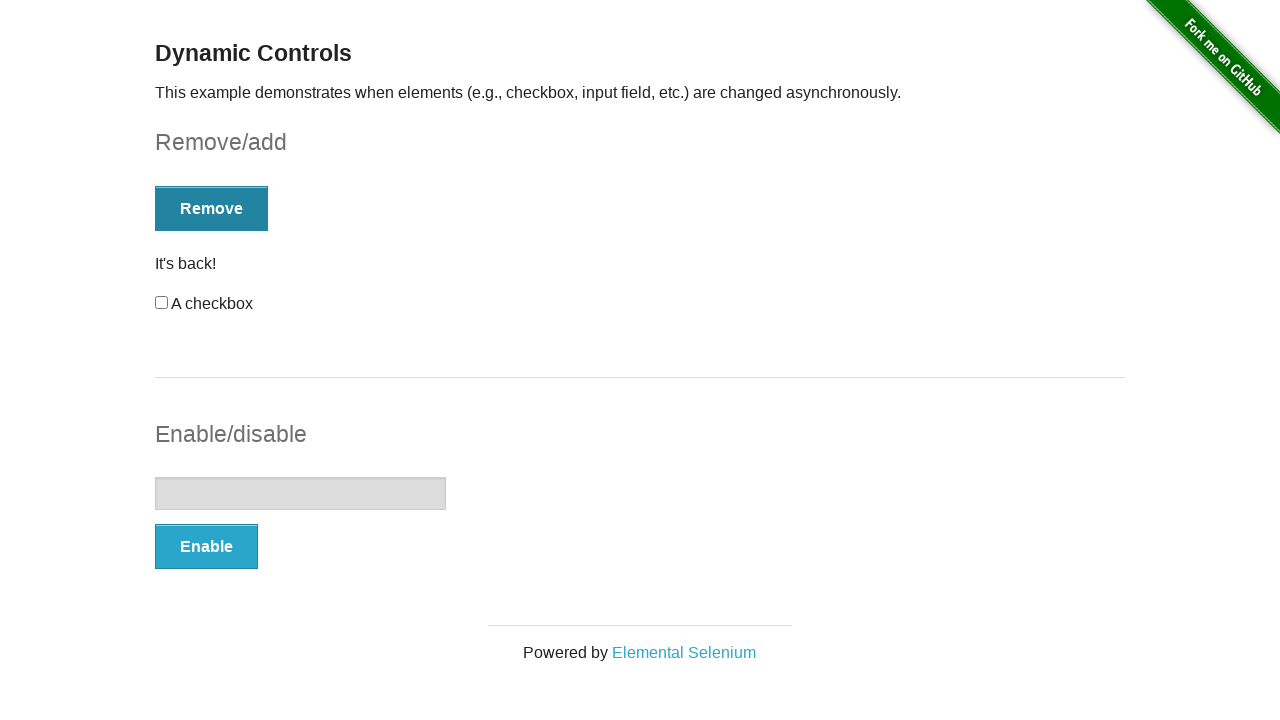

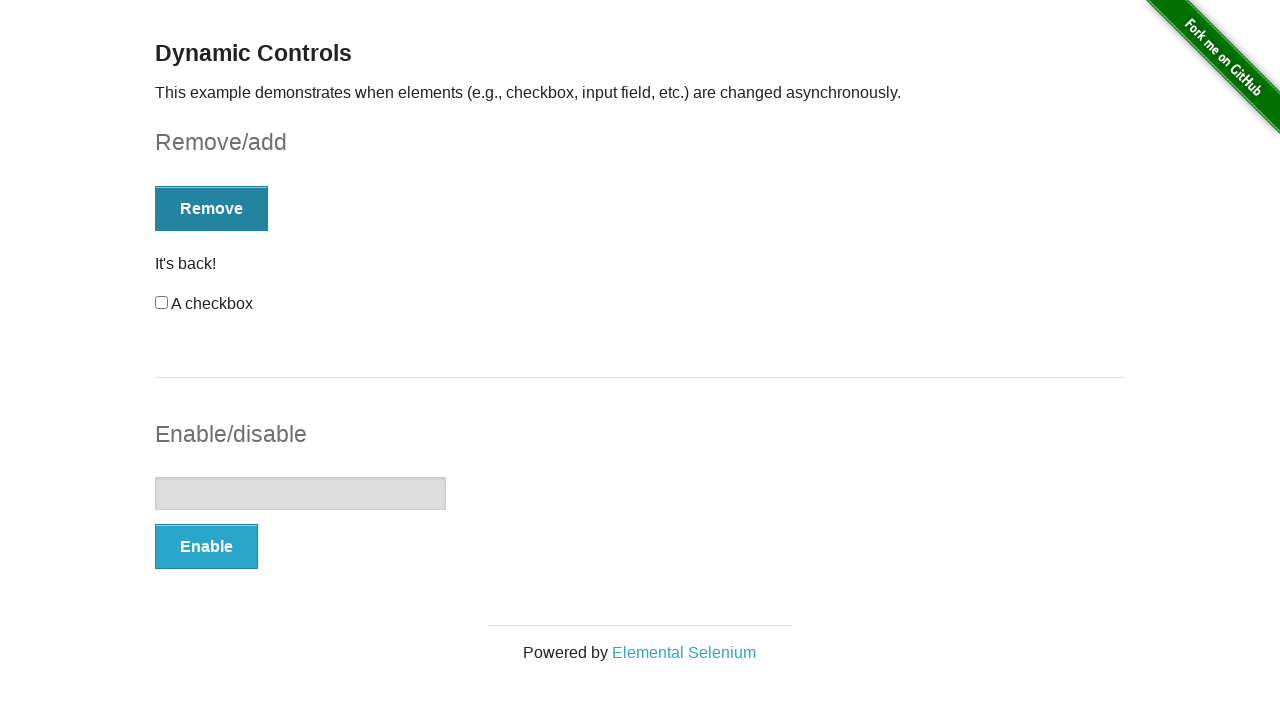